Tests handling a JavaScript confirm dialog by clicking a button that triggers a confirm, then accepting it

Starting URL: https://the-internet.herokuapp.com/javascript_alerts

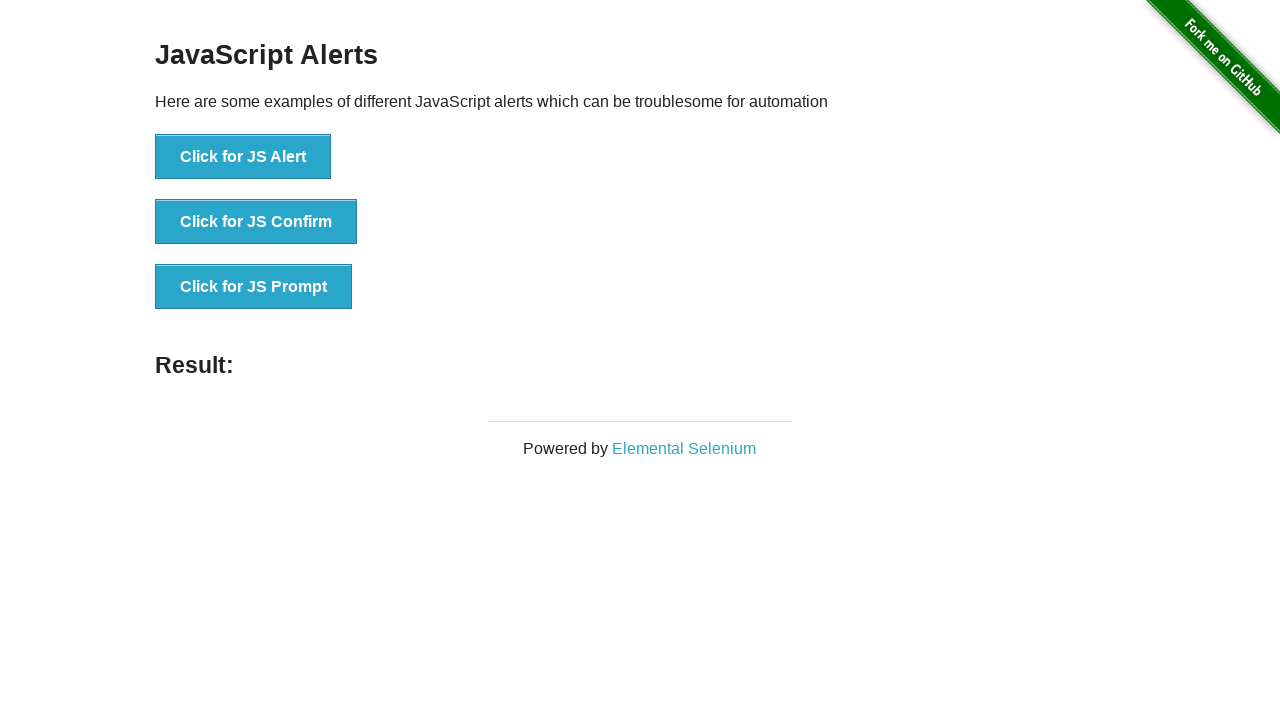

Set up dialog handler to accept confirm dialogs
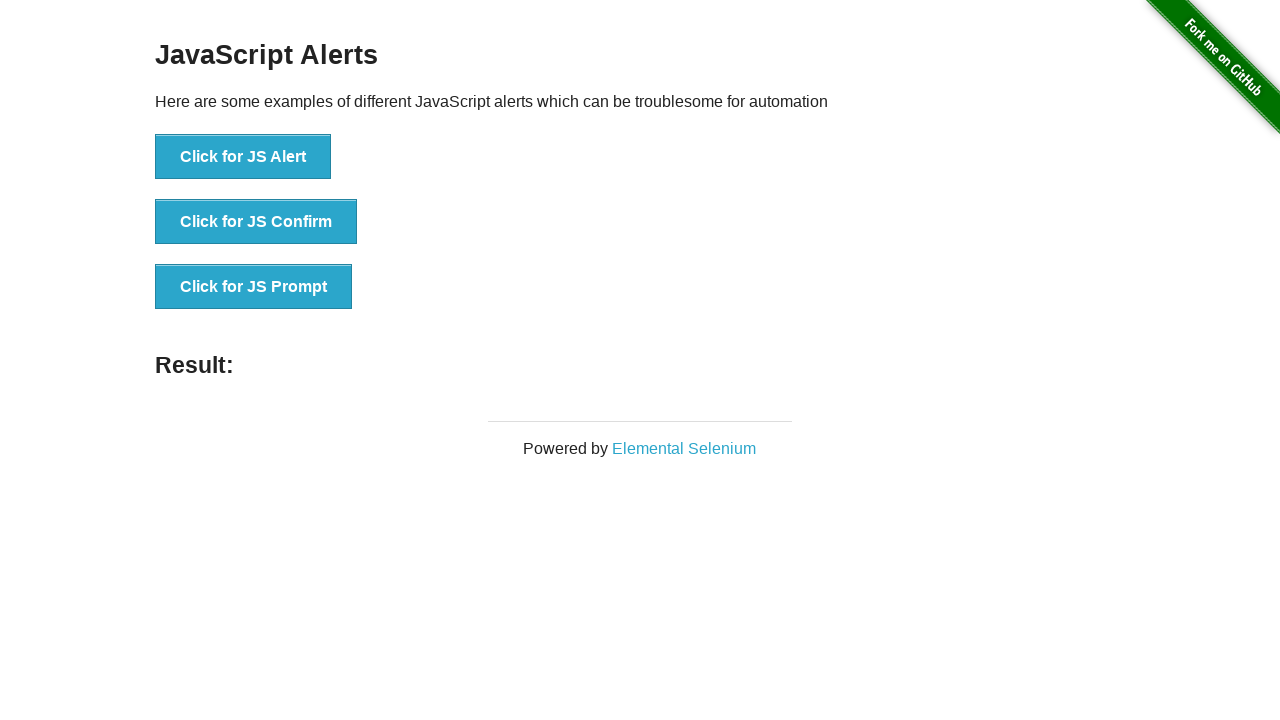

Clicked the JS Confirm button to trigger confirm dialog at (256, 222) on button[onclick='jsConfirm()']
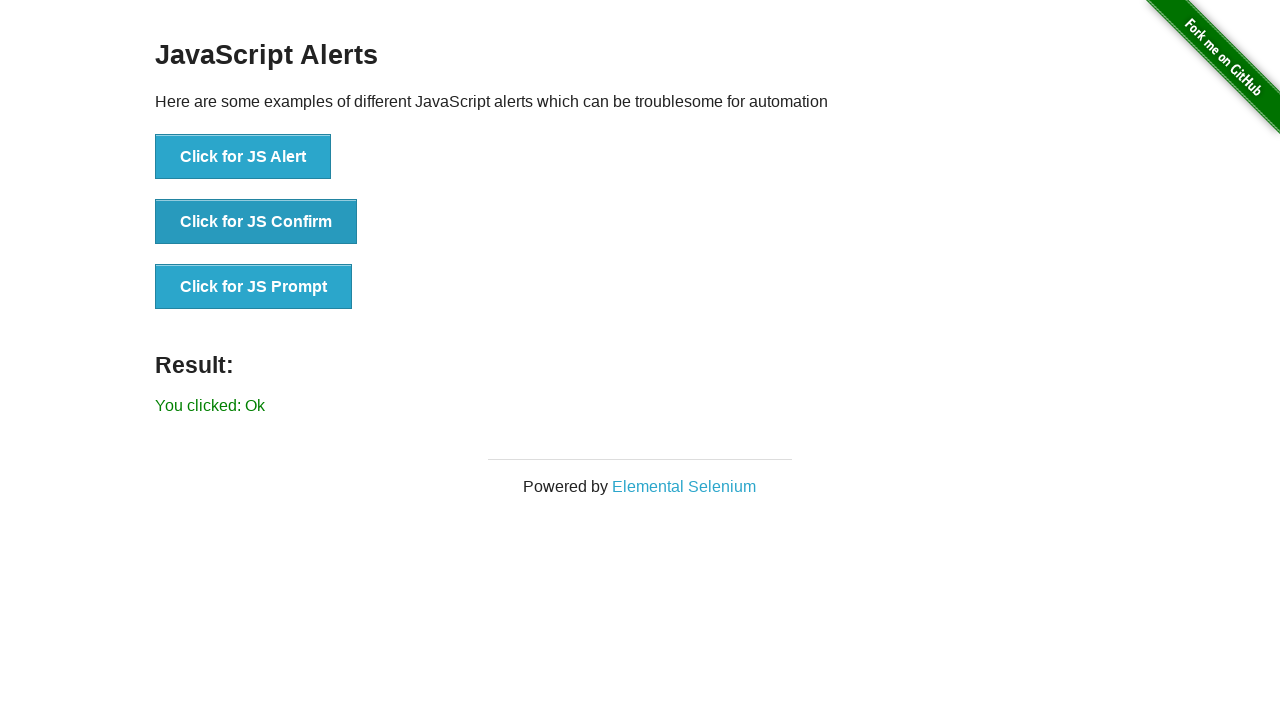

Result message element appeared after accepting confirm
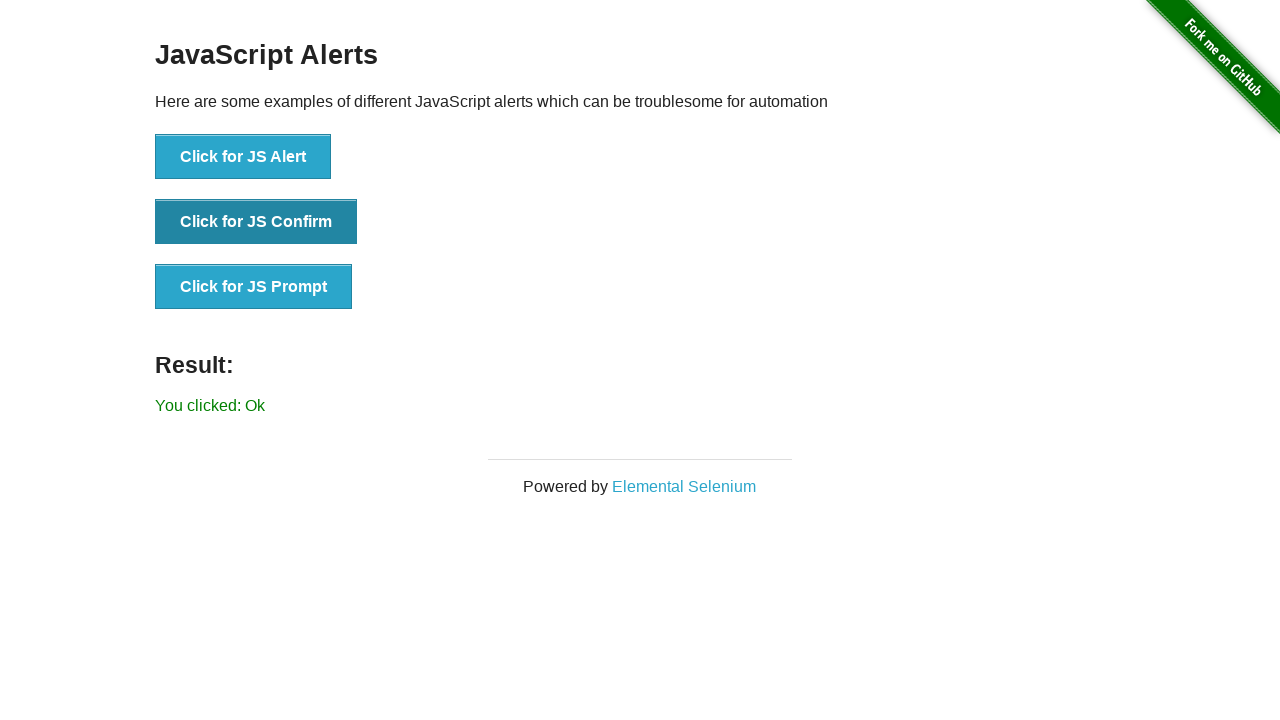

Retrieved result text from page
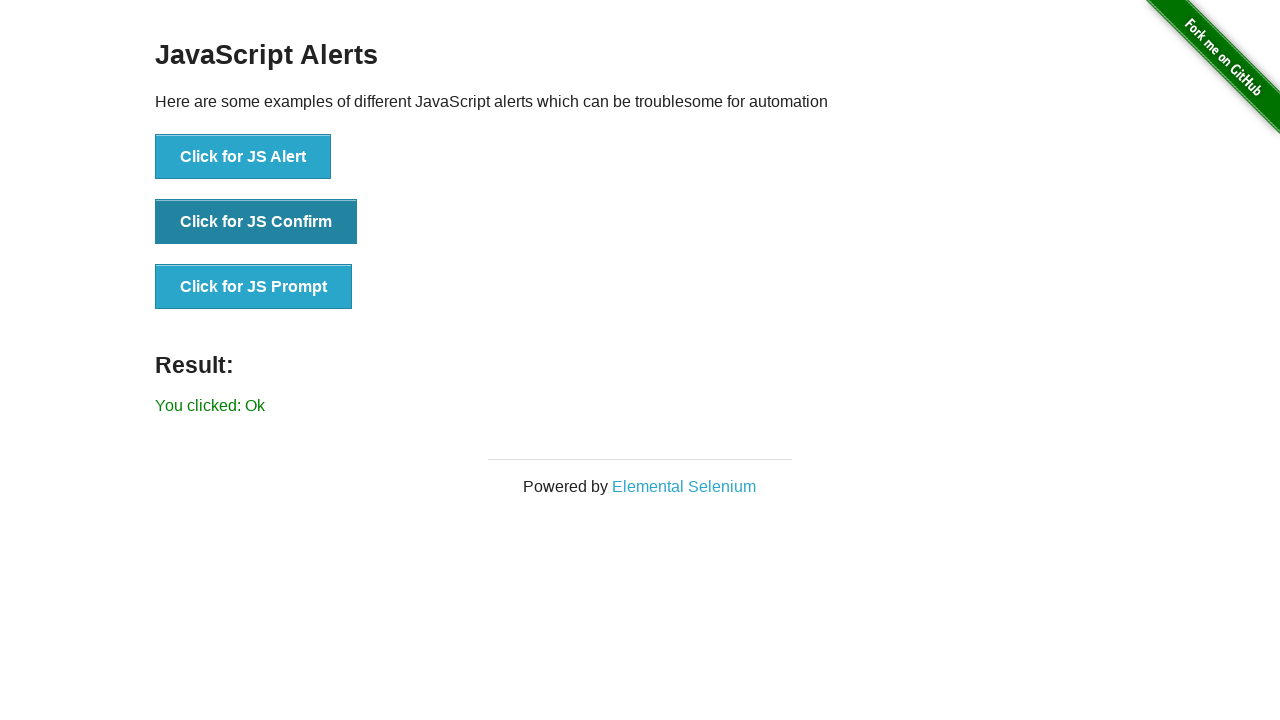

Verified that result text contains 'You clicked: Ok'
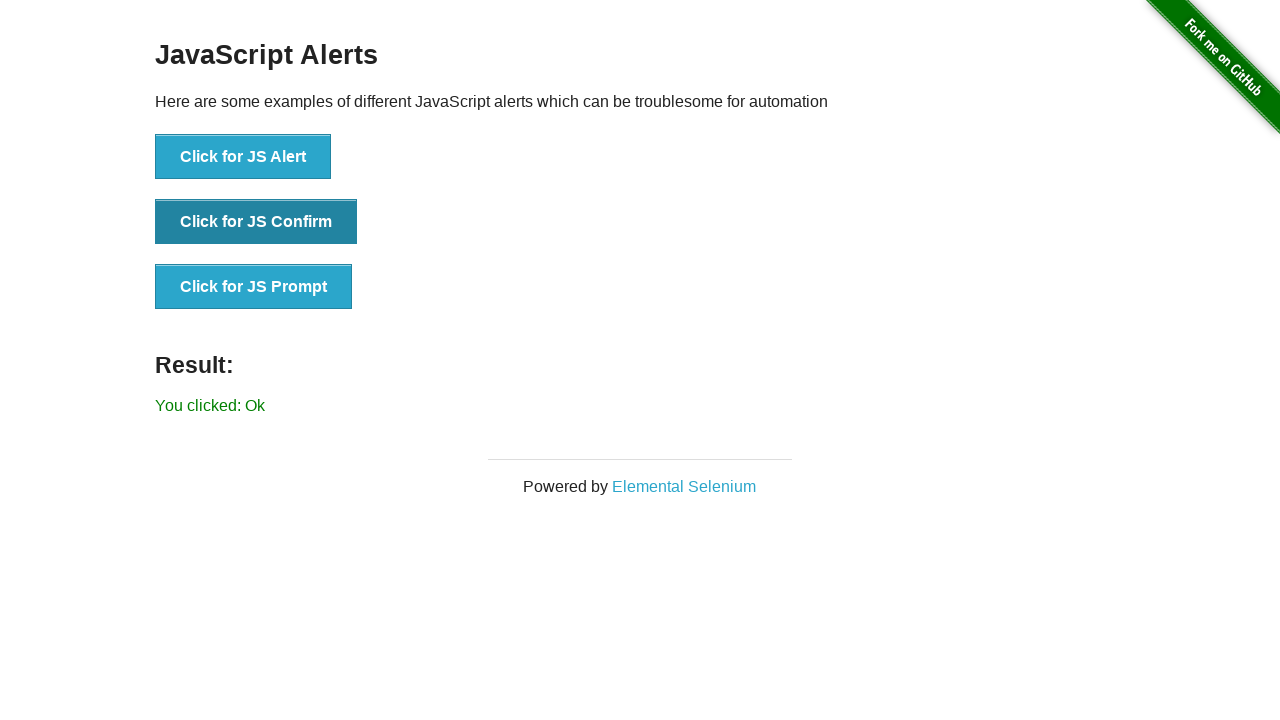

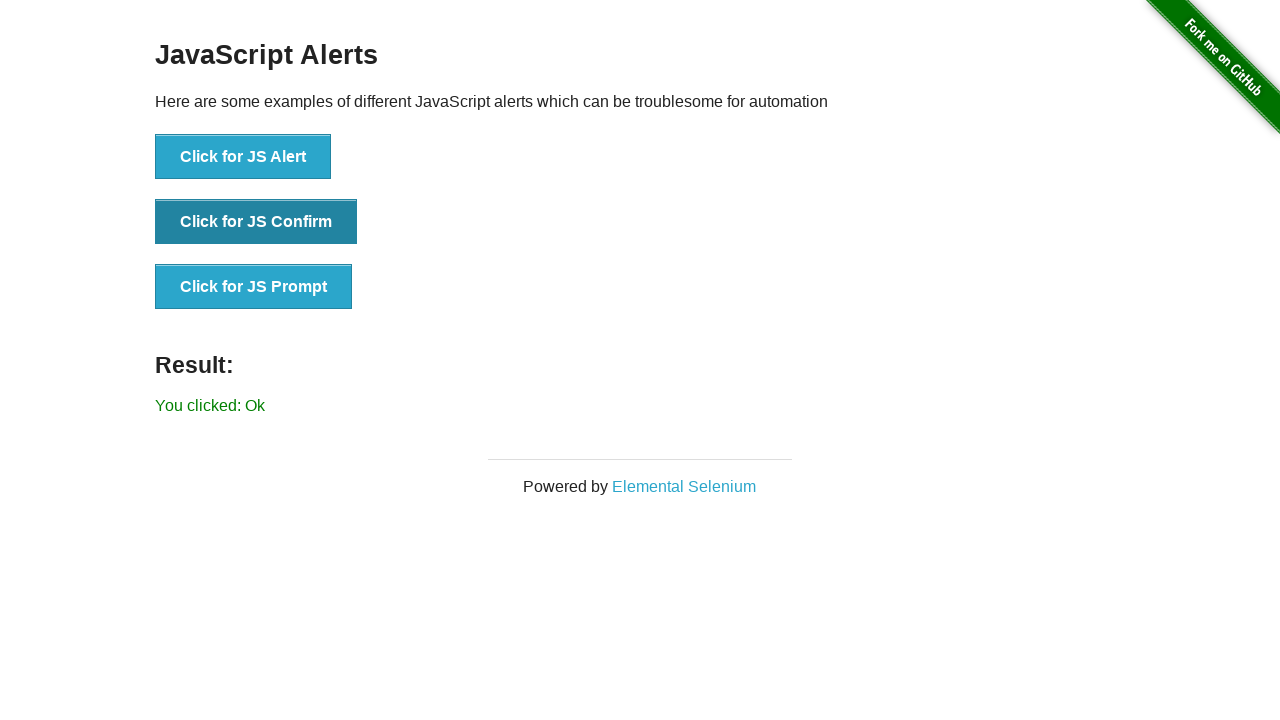